Tests JavaScript alert handling by navigating to W3Schools TryIt editor, switching to the result iframe, clicking a button to trigger an alert, and accepting the alert dialog.

Starting URL: https://www.w3schools.com/js/tryit.asp?filename=tryjs_alert

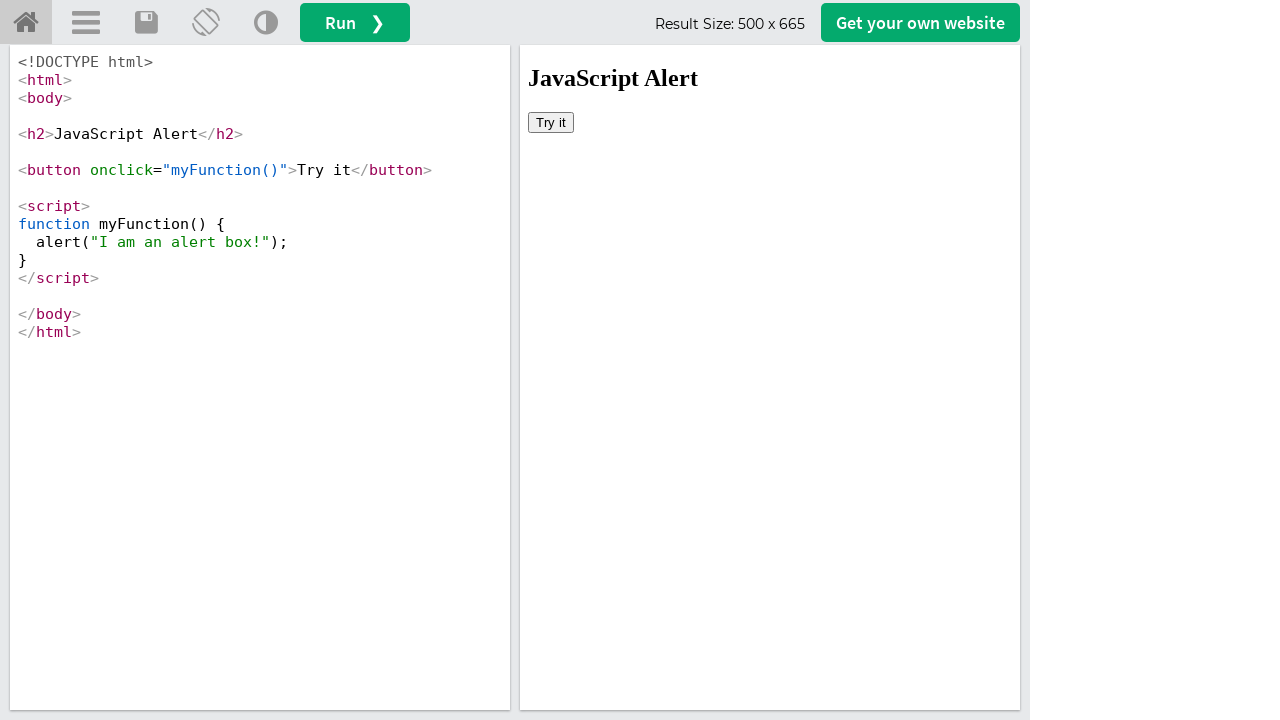

Waited for iframeResult to load
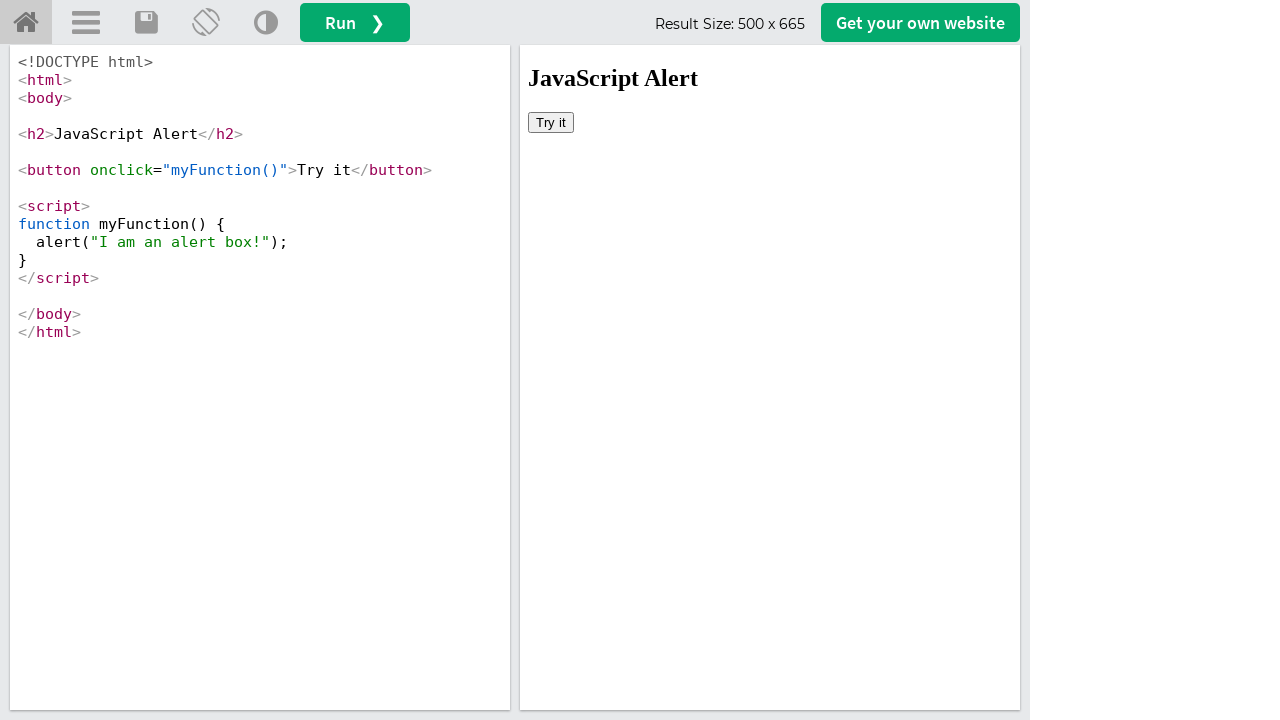

Located the iframeResult frame
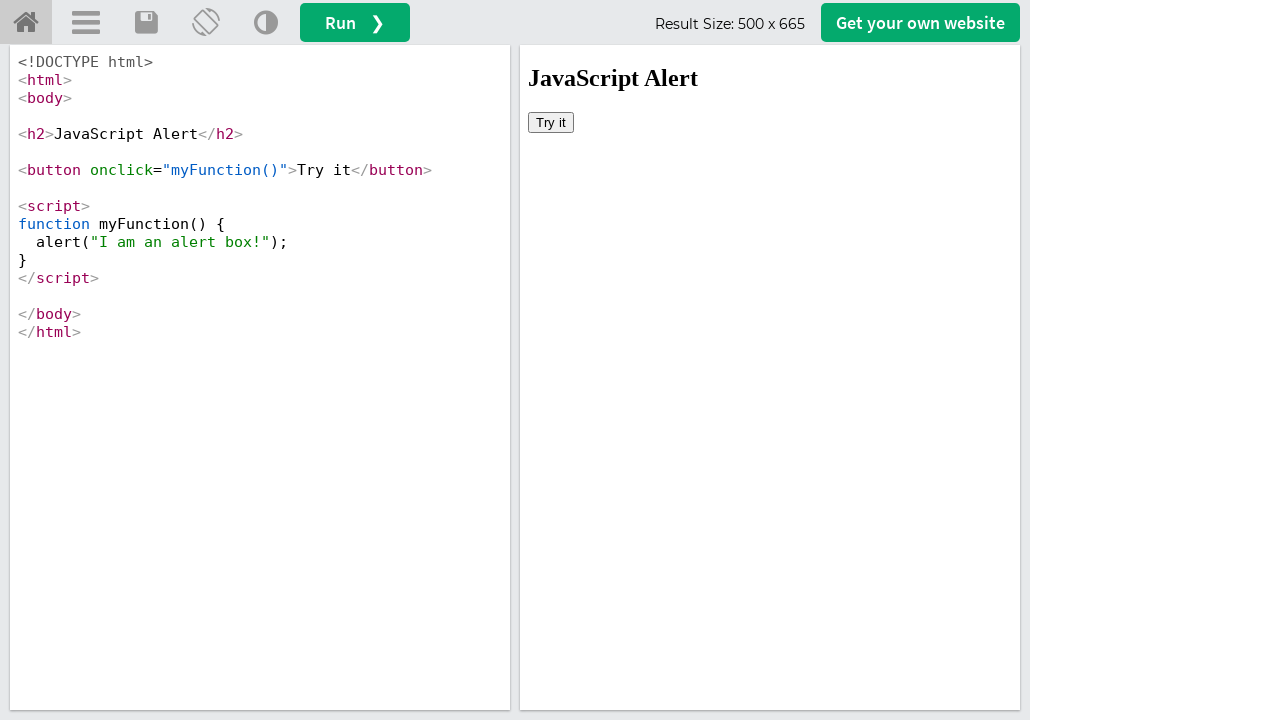

Set up dialog handler to accept alerts
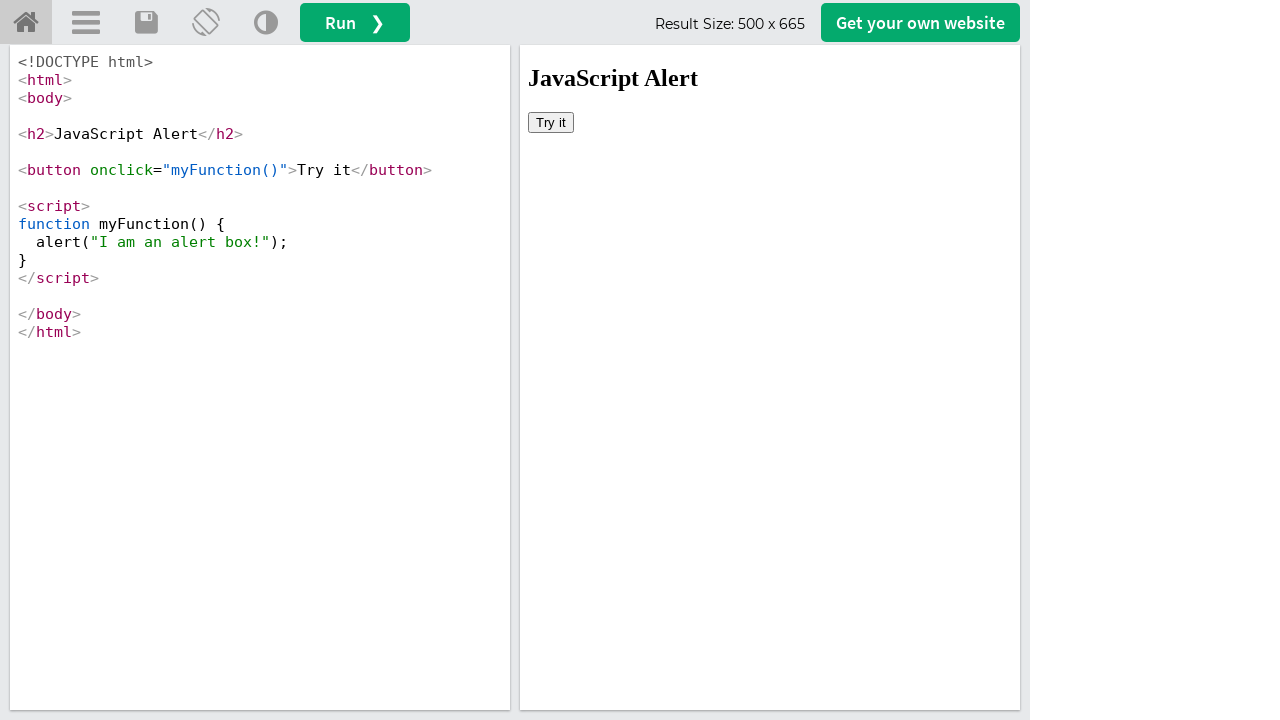

Clicked button in iframe to trigger alert at (551, 122) on #iframeResult >> internal:control=enter-frame >> xpath=/html/body/button
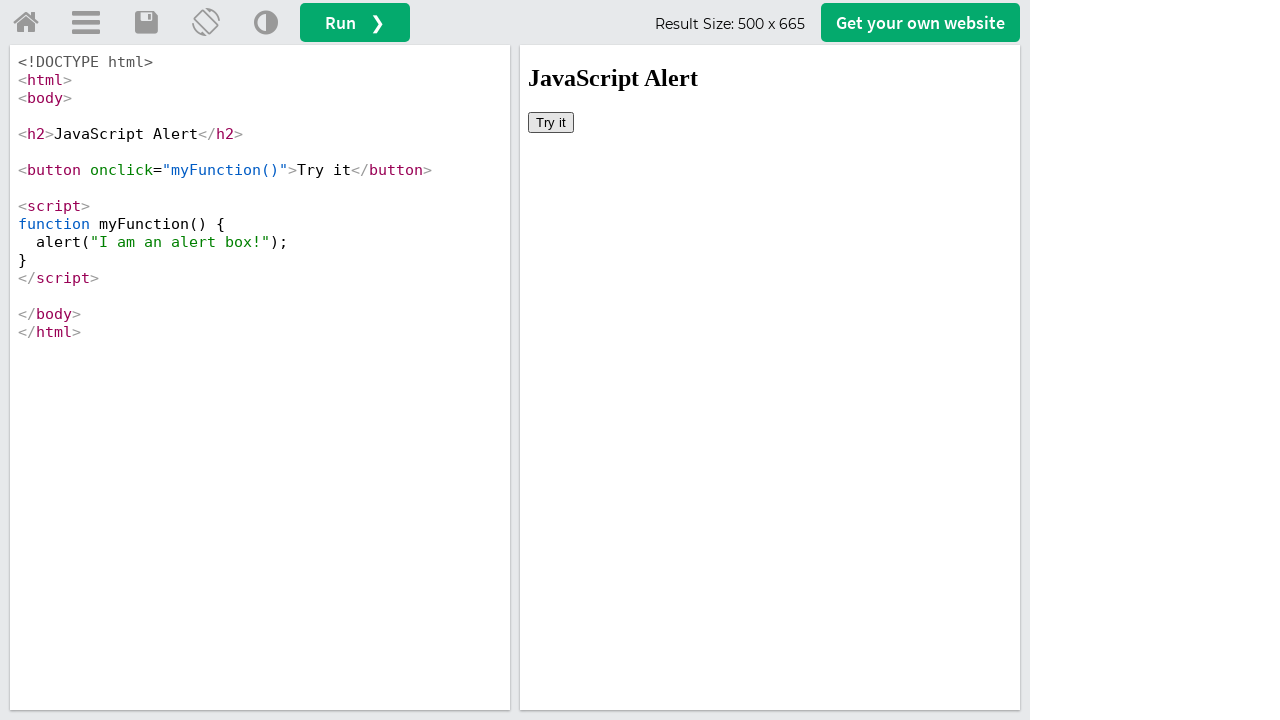

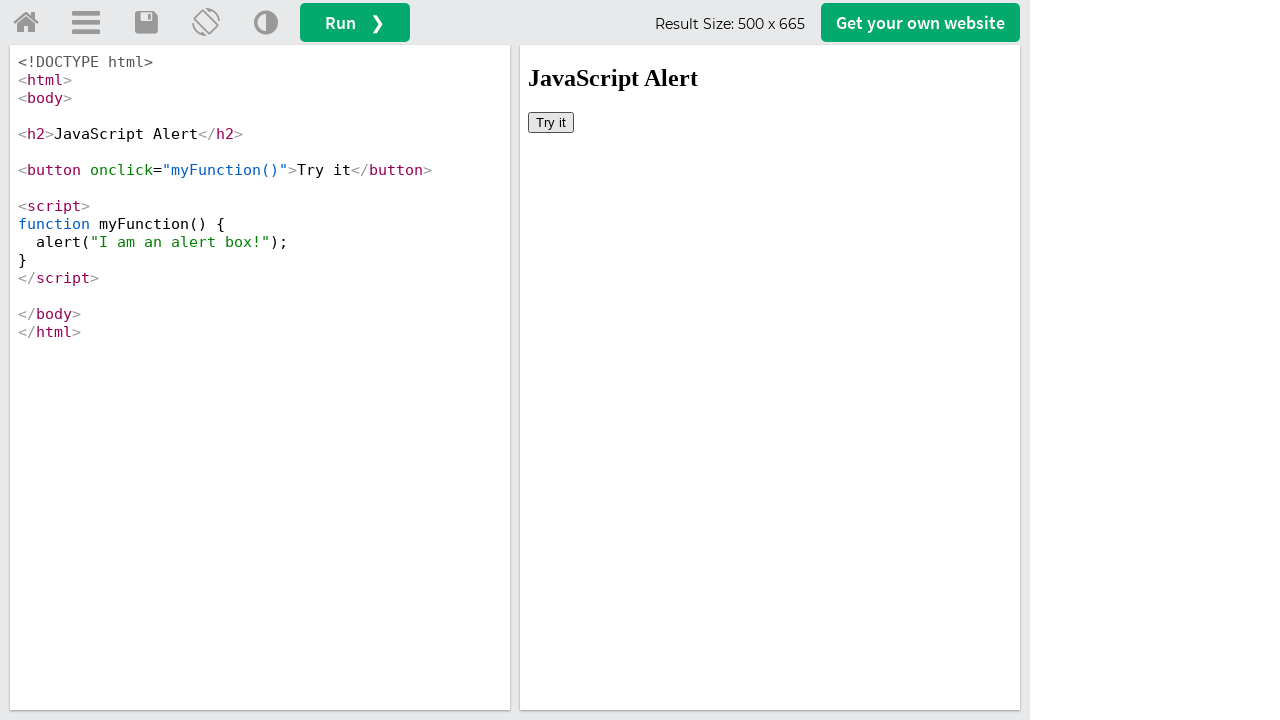